Tests window handling by clicking a button that opens a new window, verifying the new window URL, filling an email field in the new window, closing it, and clicking the home icon on the original page.

Starting URL: https://leafground.com/window.xhtml

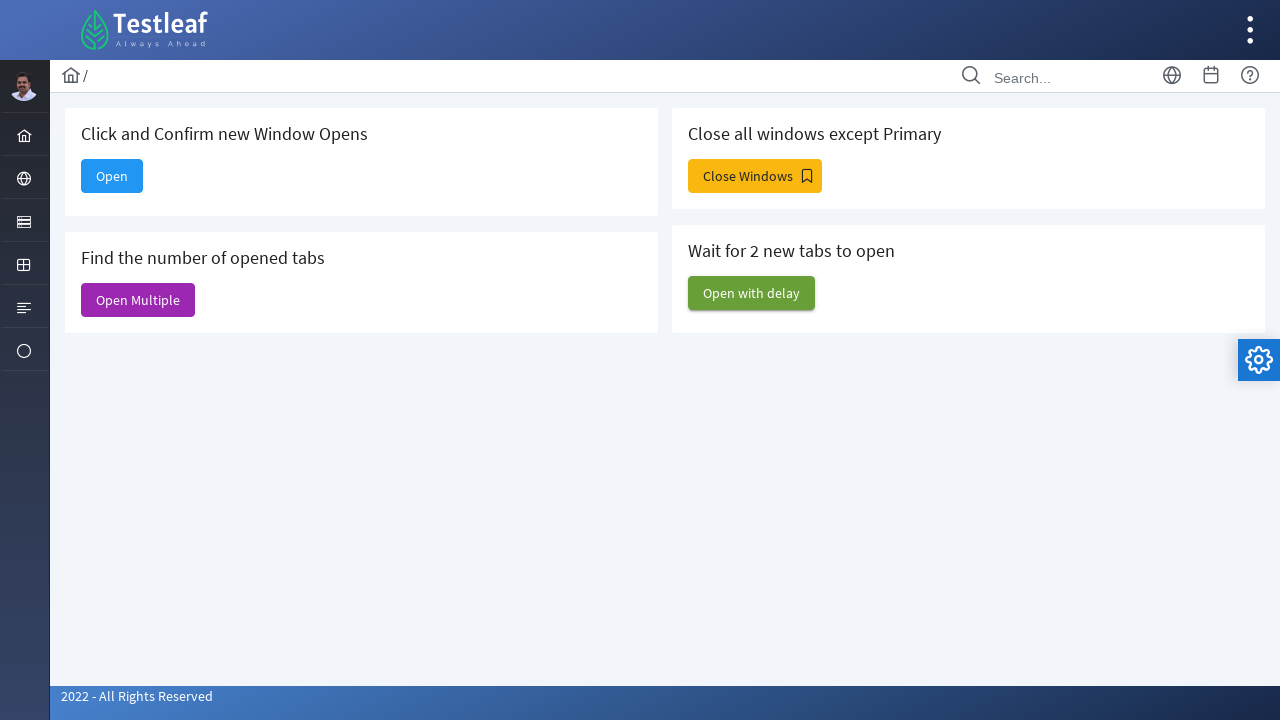

Clicked 'Open' button to open new window at (112, 176) on internal:text="Open"s
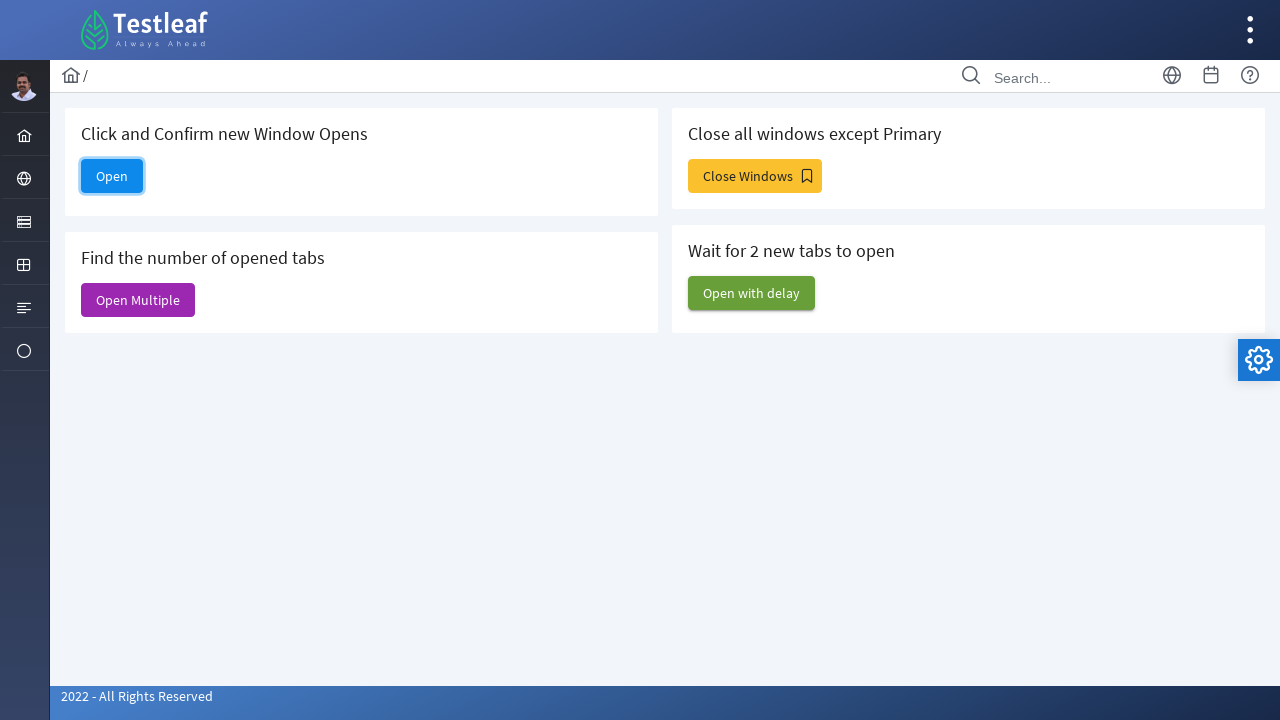

New window/page opened and captured
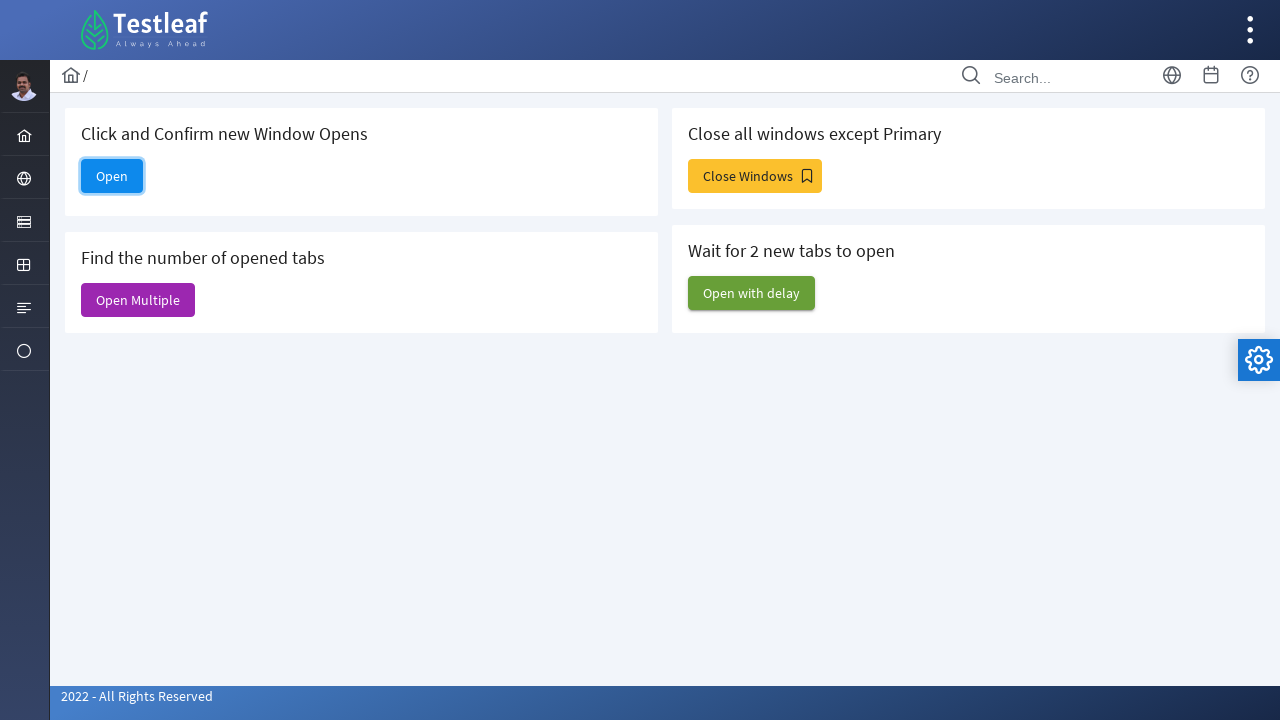

New window loaded successfully
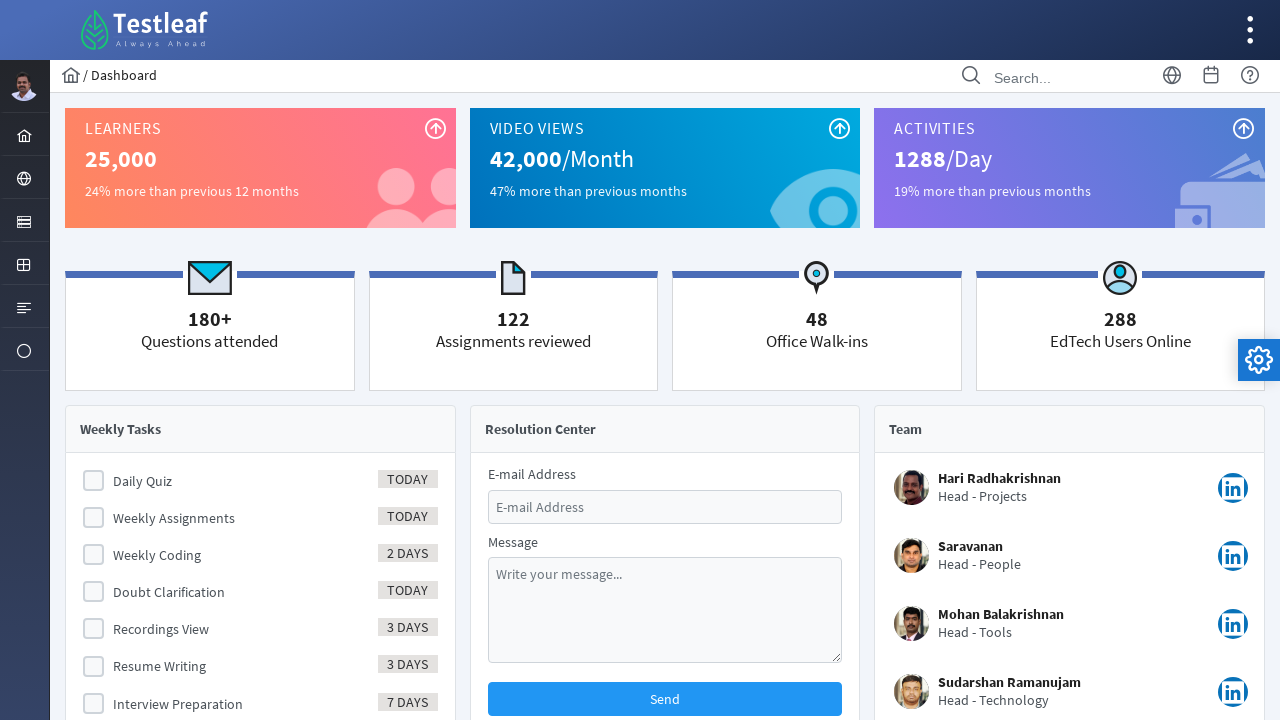

Verified new window URL is https://leafground.com/dashboard.xhtml
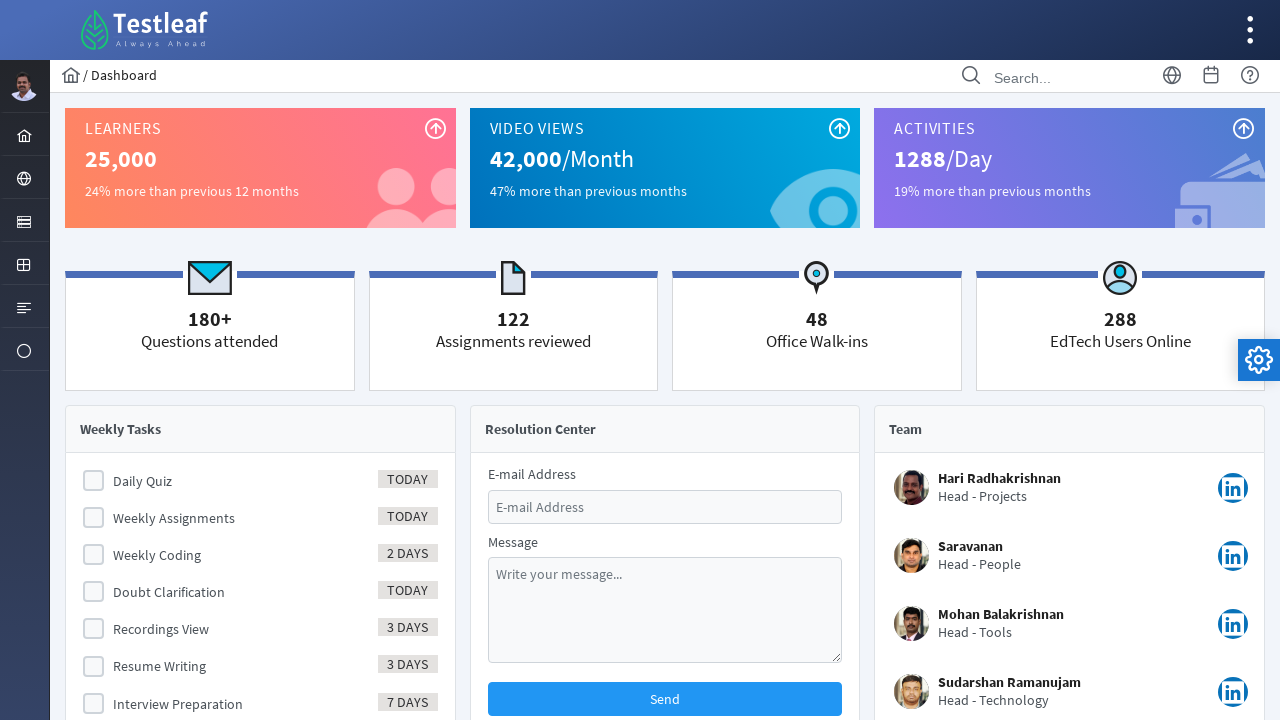

Filled email field in new window with 'testing@gmail.com' on #email
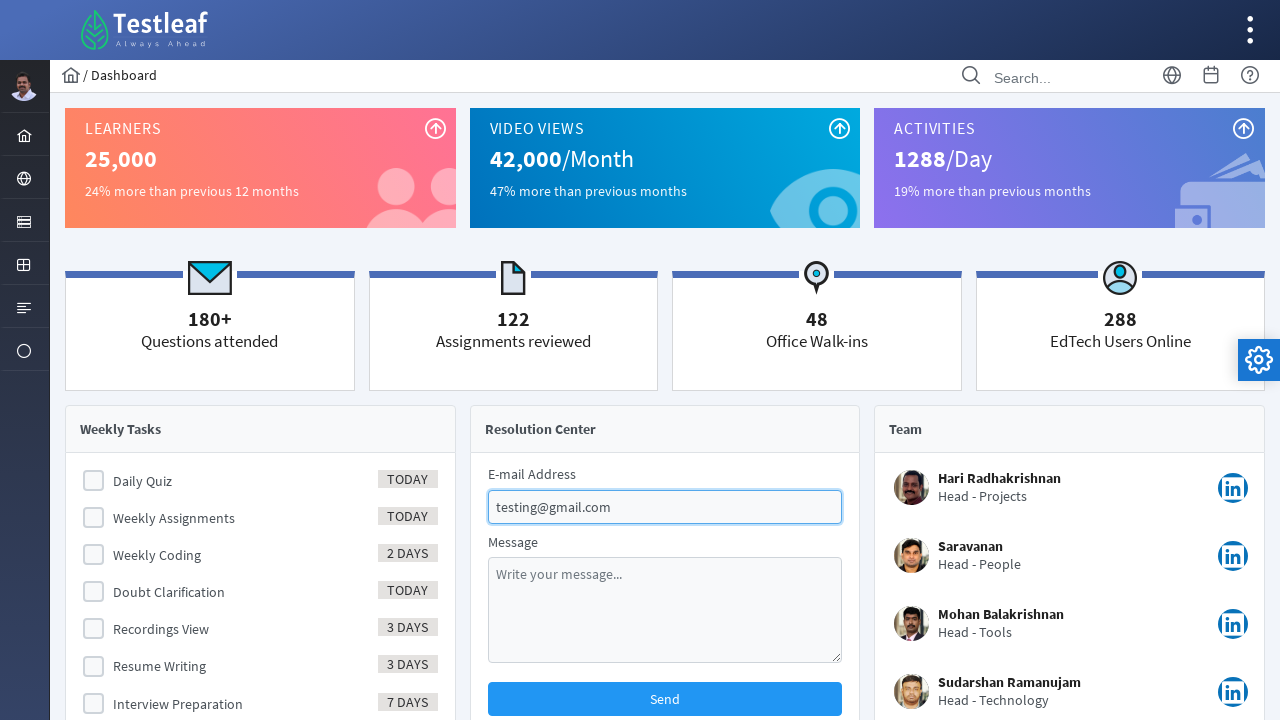

Closed new window
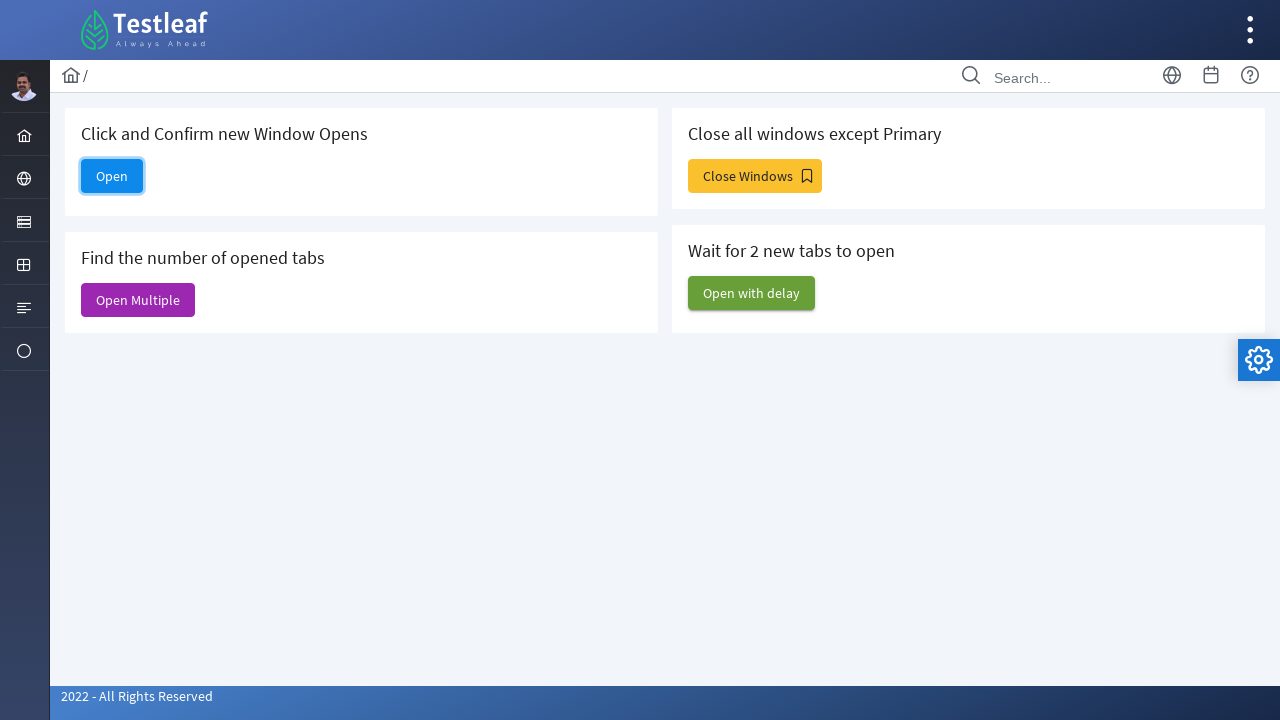

Clicked home icon on original page at (71, 75) on i[class='pi pi-home']
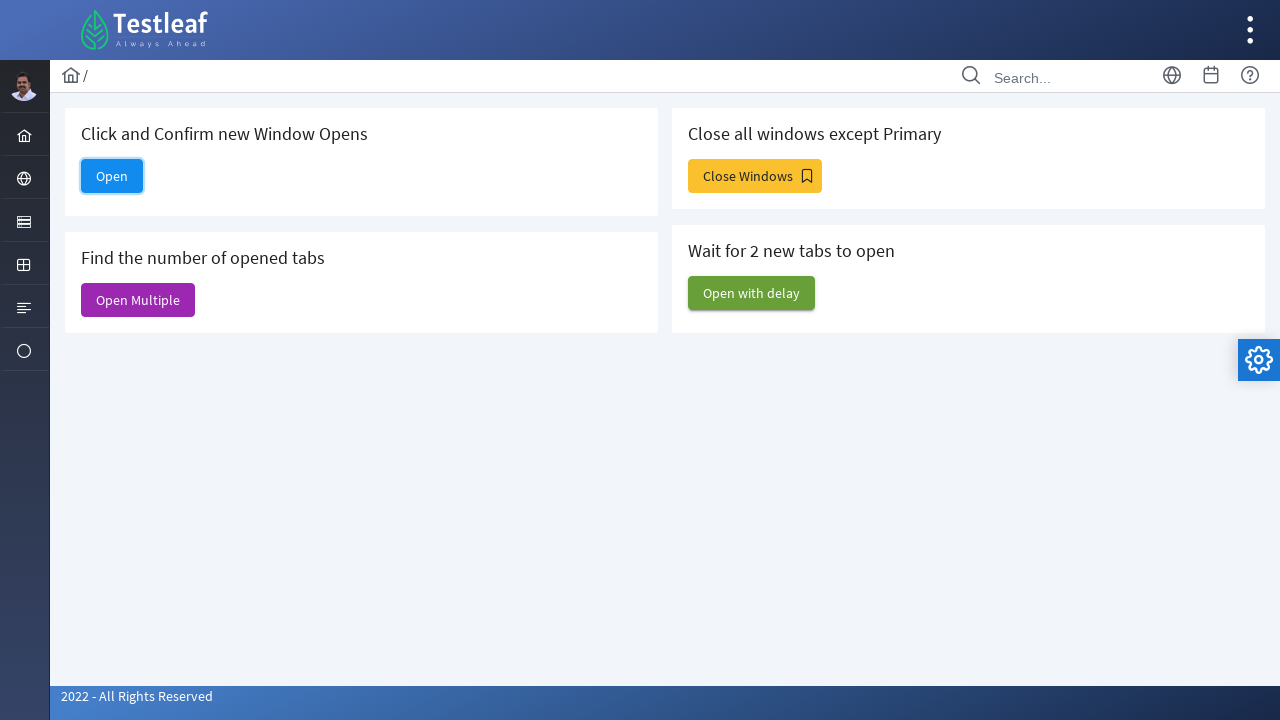

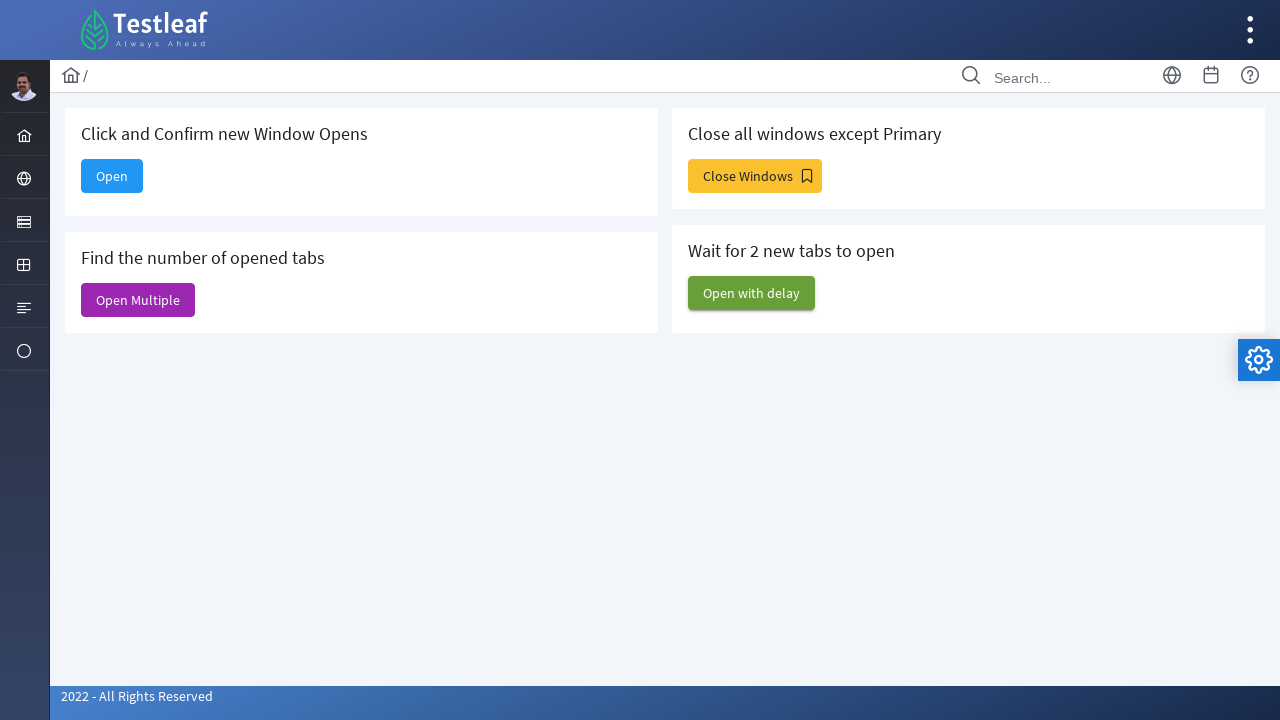